Navigates to the SpiceJet airline website and verifies the page loads successfully by checking the page title

Starting URL: https://www.spicejet.com/

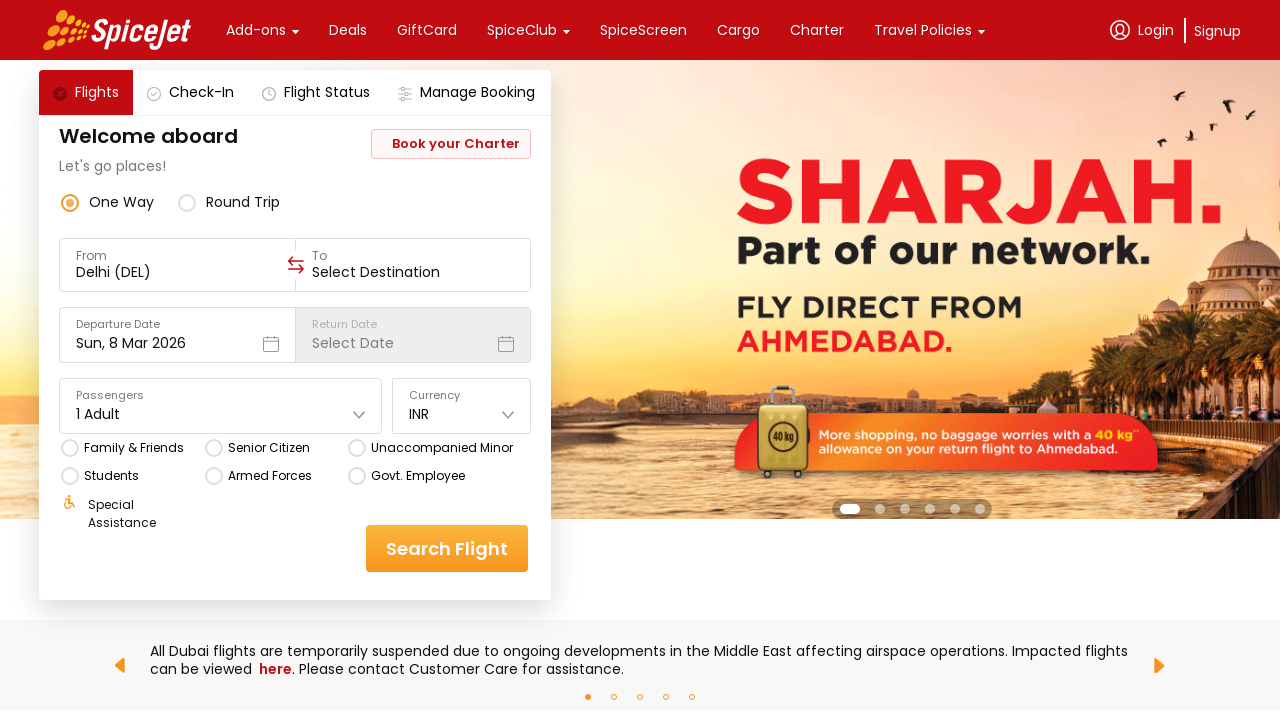

Navigated to SpiceJet airline website
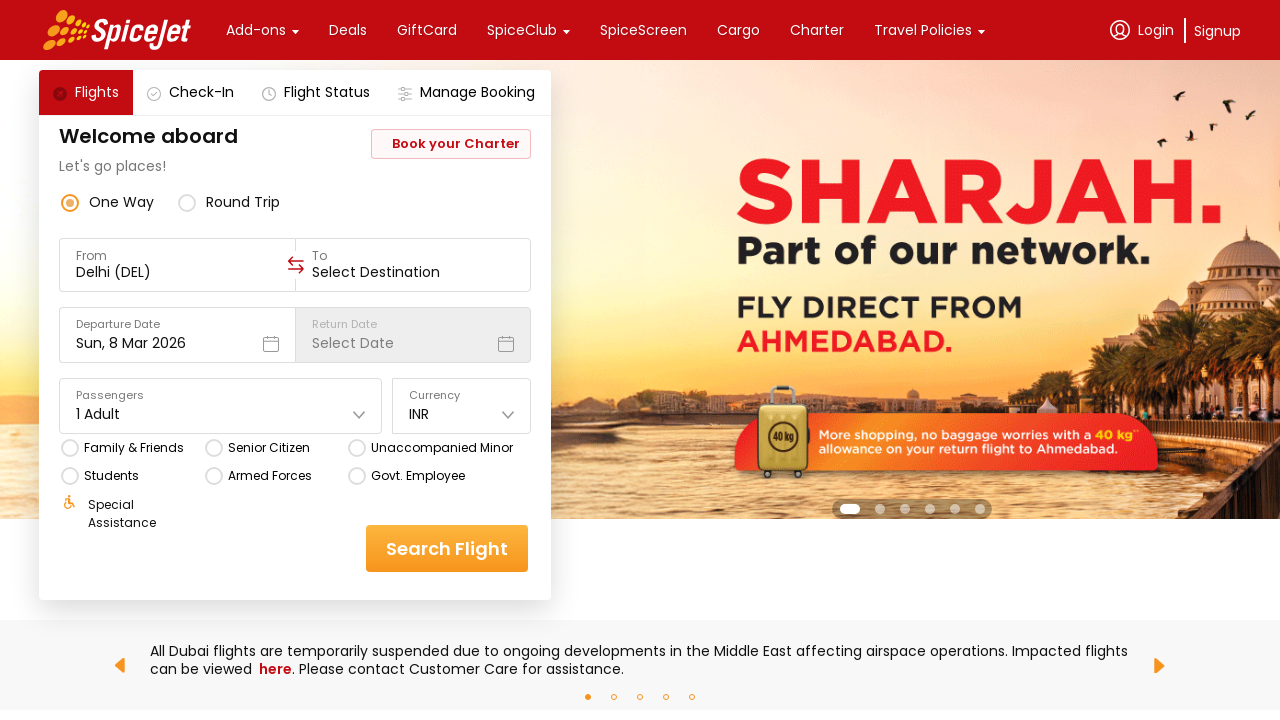

Page fully loaded (DOM content ready)
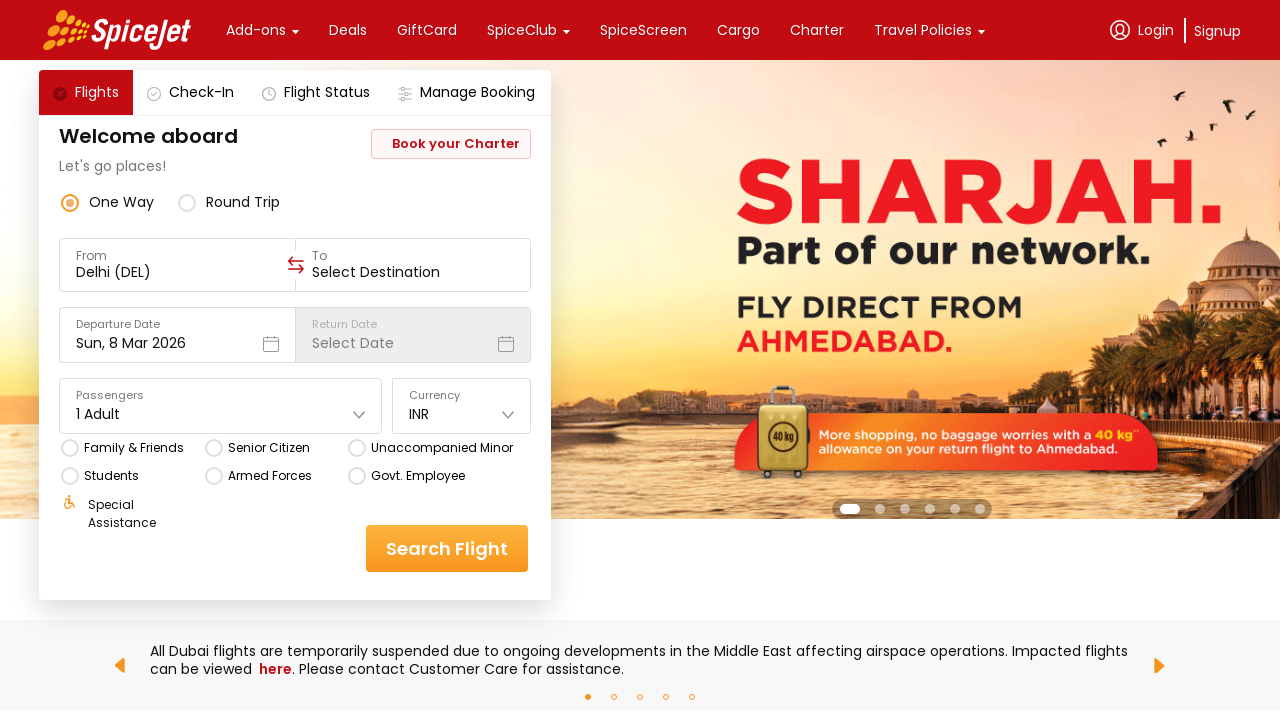

Retrieved page title: 'SpiceJet - Flight Booking for Domestic and International, Cheap Air Tickets'
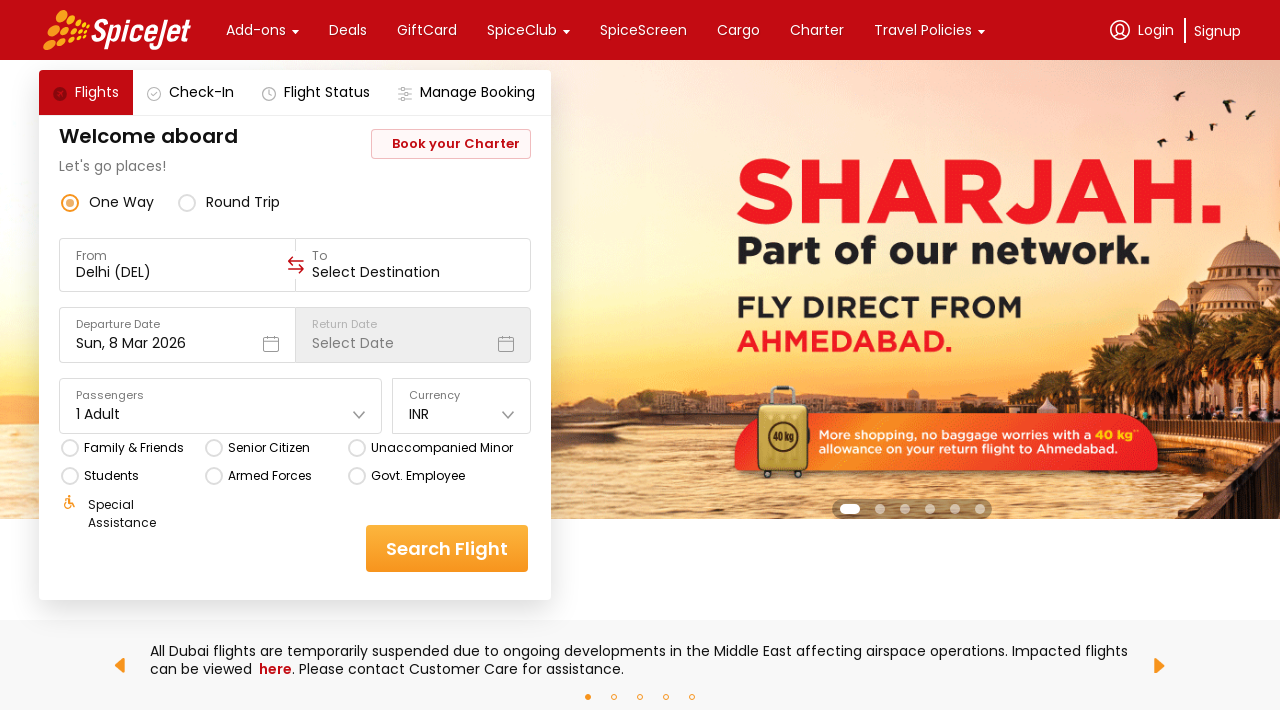

Verified page title is not empty
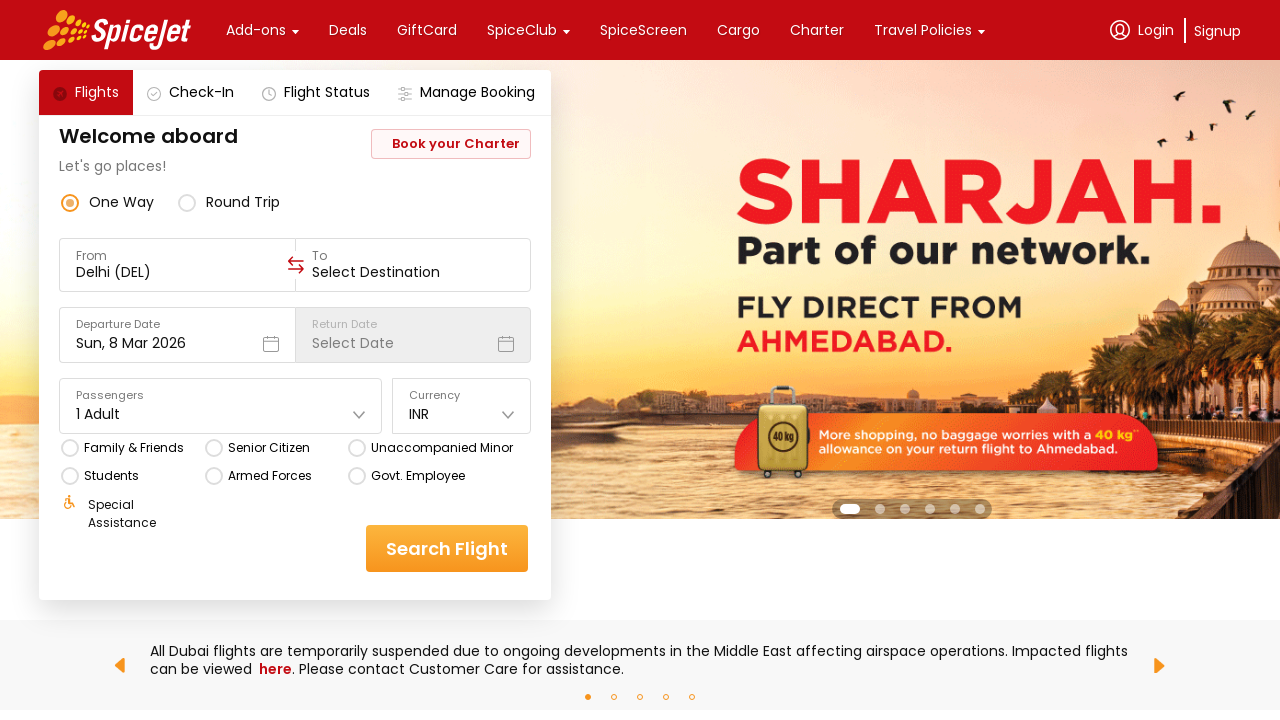

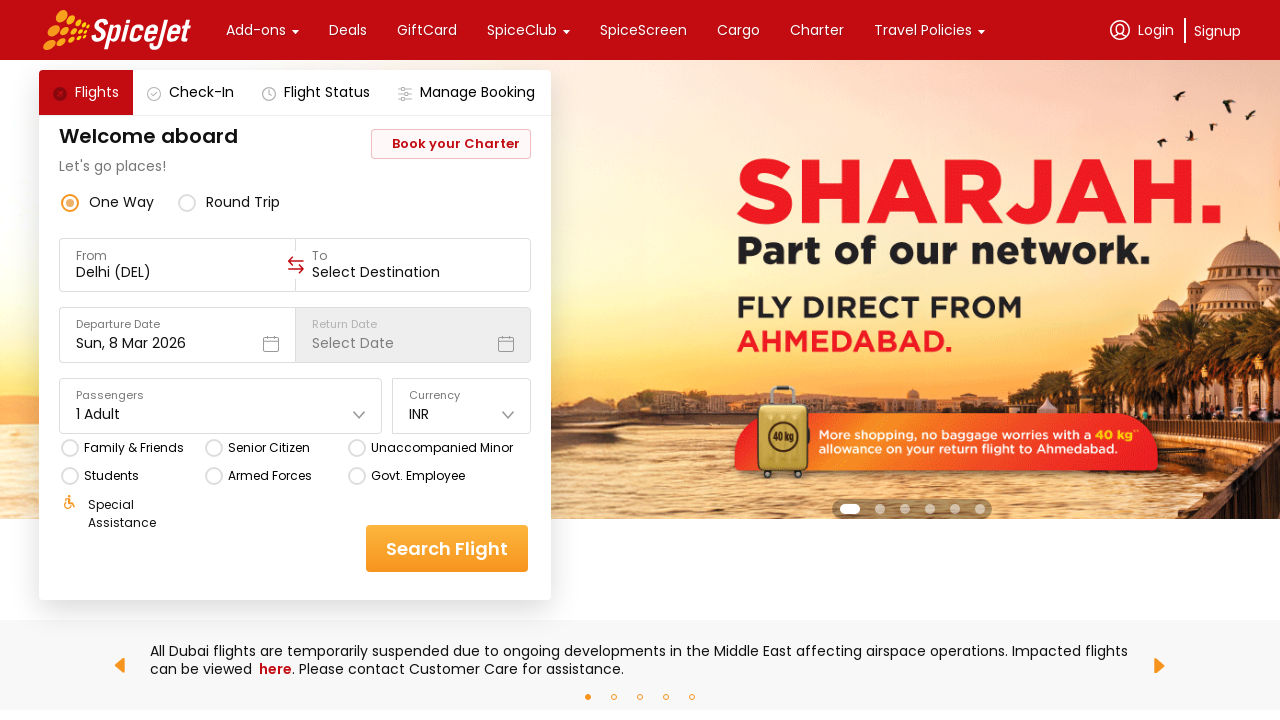